Tests a confirm alert dialog by clicking the confirm button and accepting the confirmation

Starting URL: https://demoqa.com/alerts

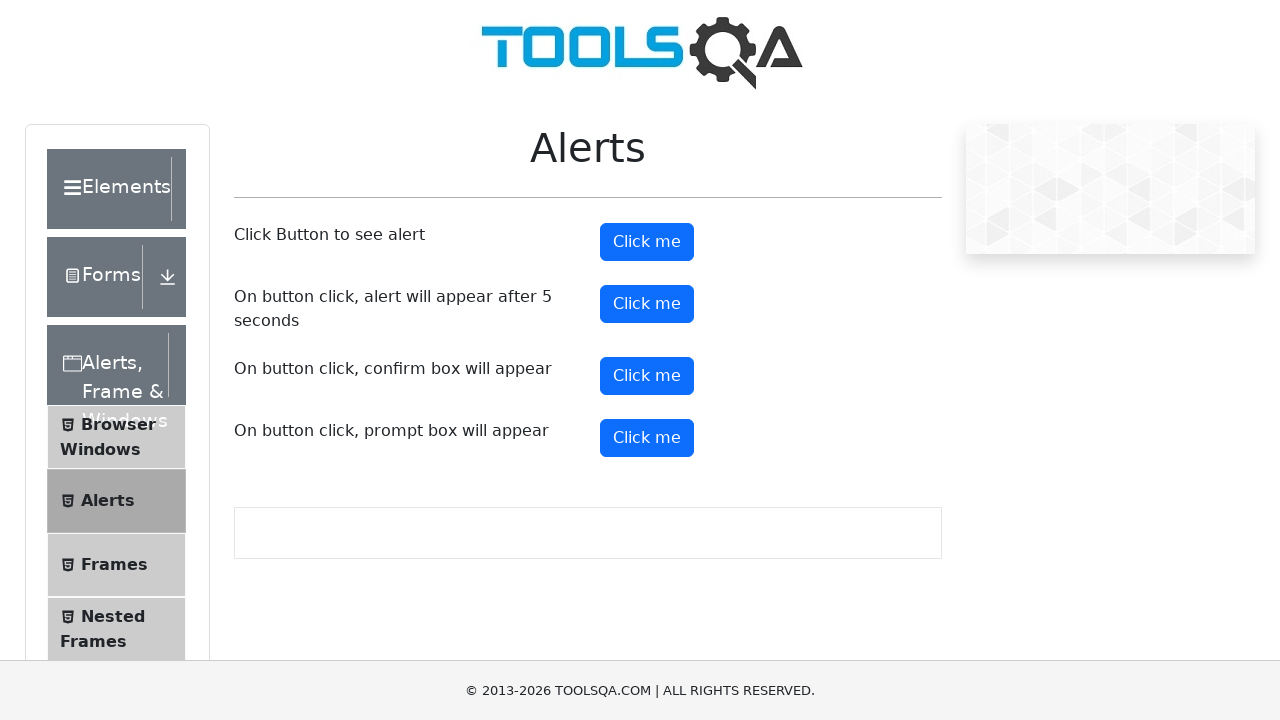

Navigated to alerts demo page
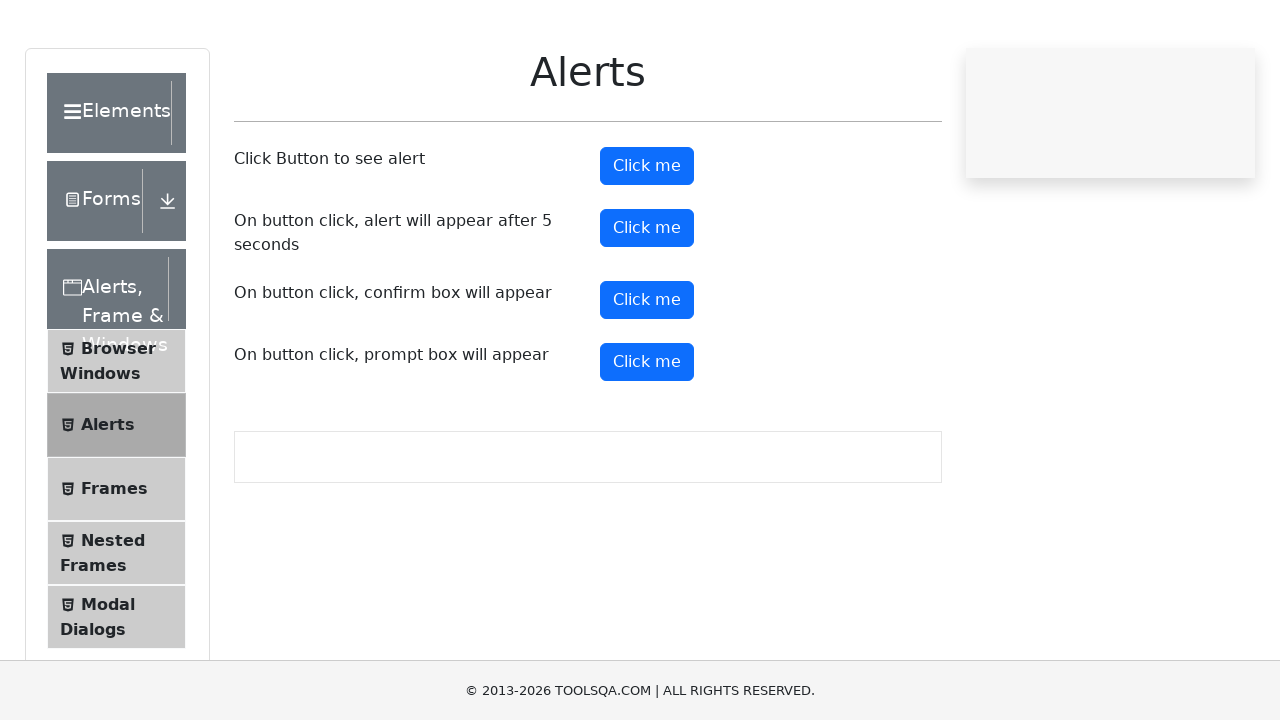

Set up dialog handler to accept confirm dialogs
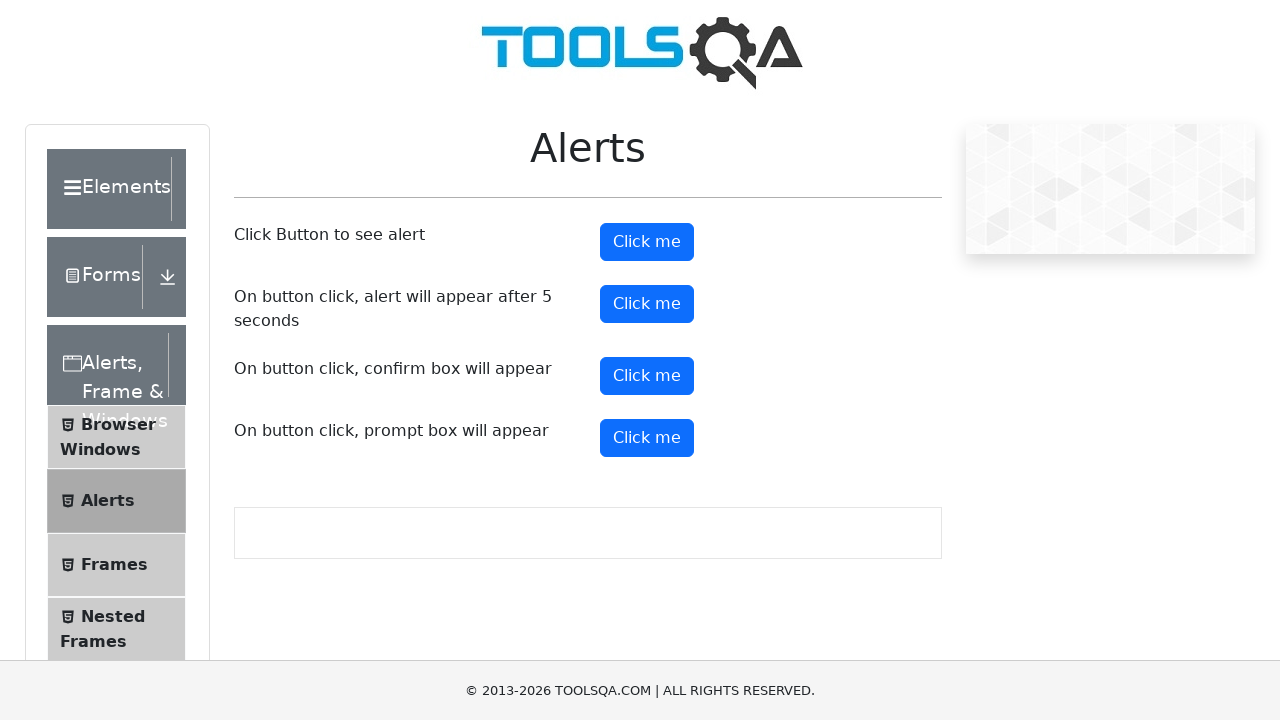

Clicked confirm button to trigger alert dialog at (647, 376) on #confirmButton
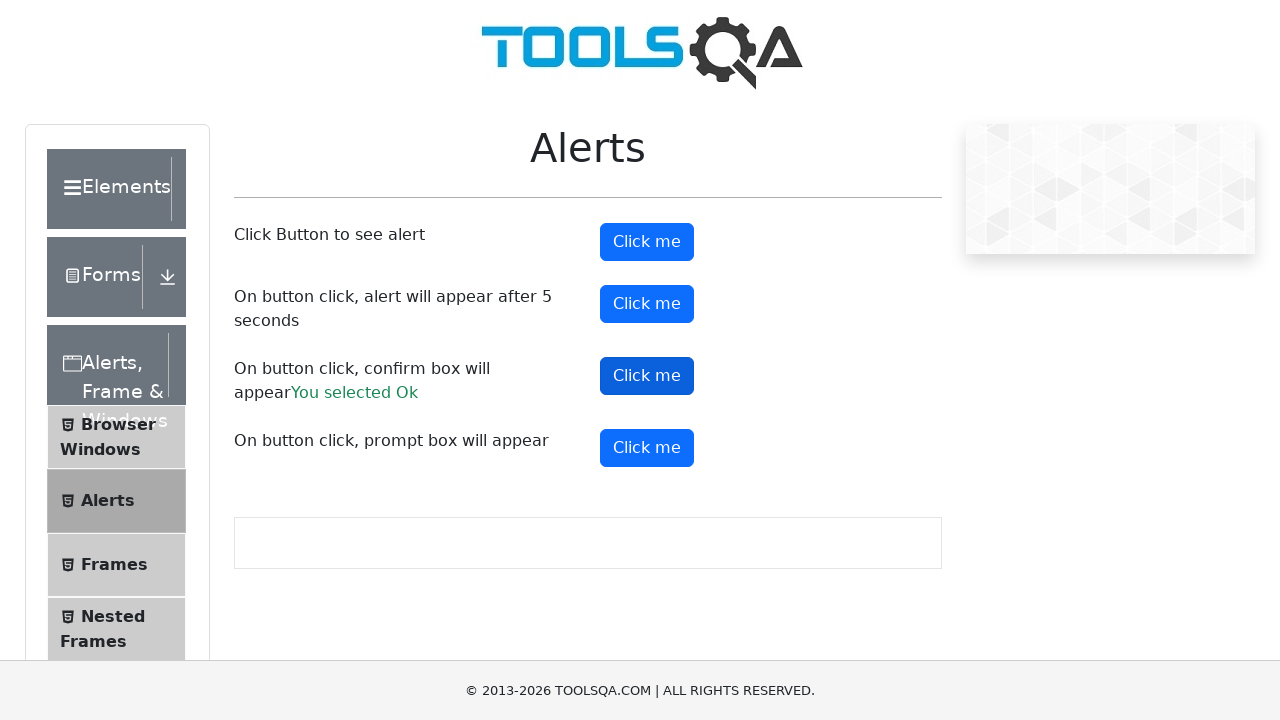

Confirm result element loaded after accepting dialog
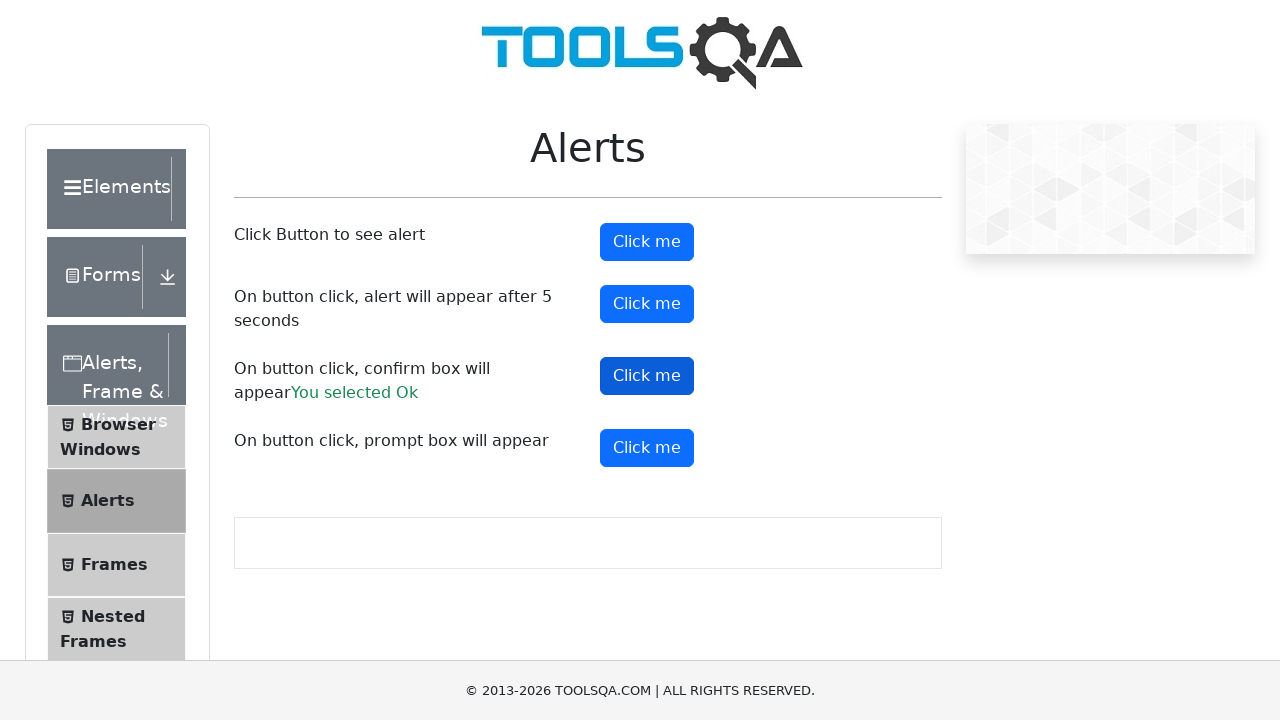

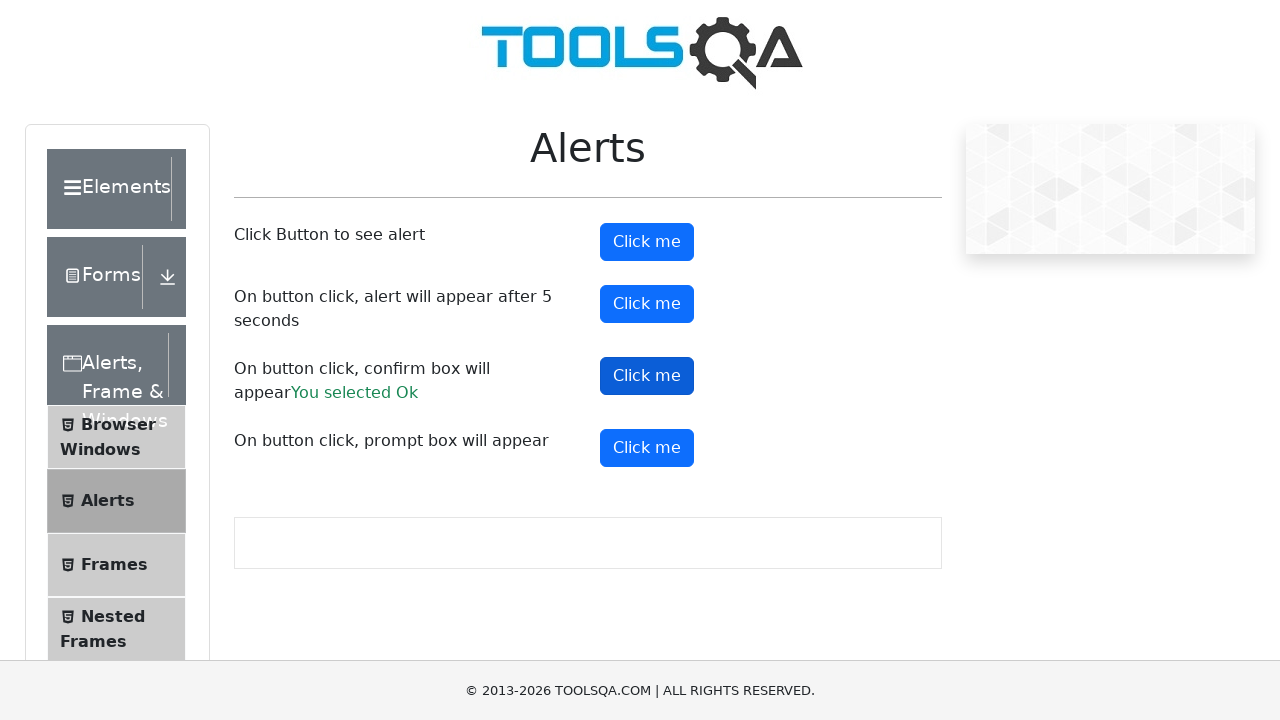